Tests marking all items as completed using the toggle-all checkbox

Starting URL: https://demo.playwright.dev/todomvc

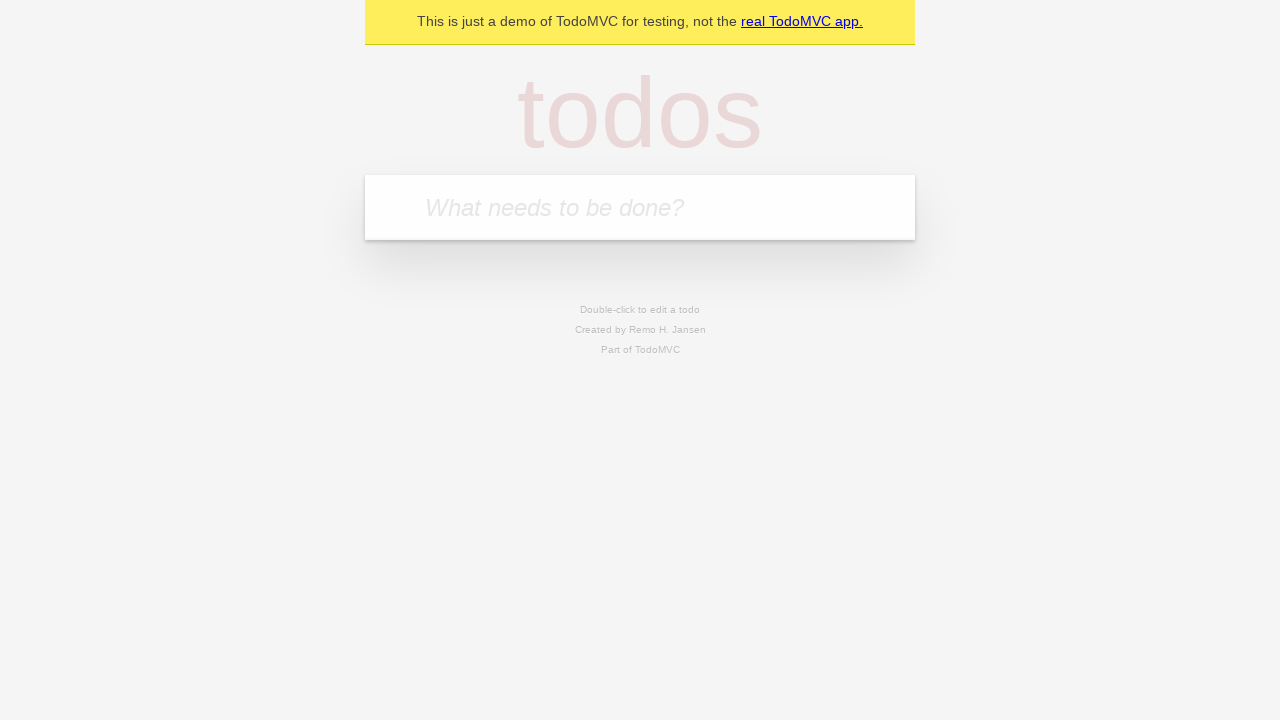

Filled first todo input with 'buy some cheese' on internal:attr=[placeholder="What needs to be done?"i]
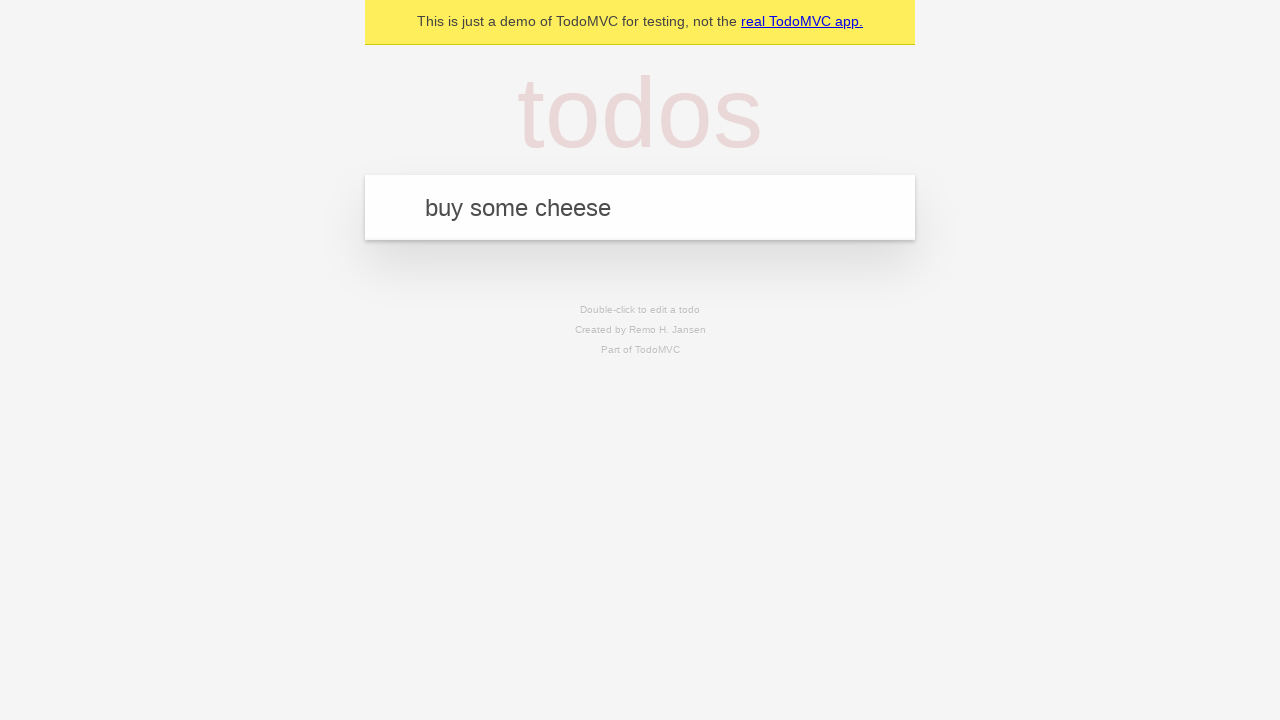

Pressed Enter to add first todo on internal:attr=[placeholder="What needs to be done?"i]
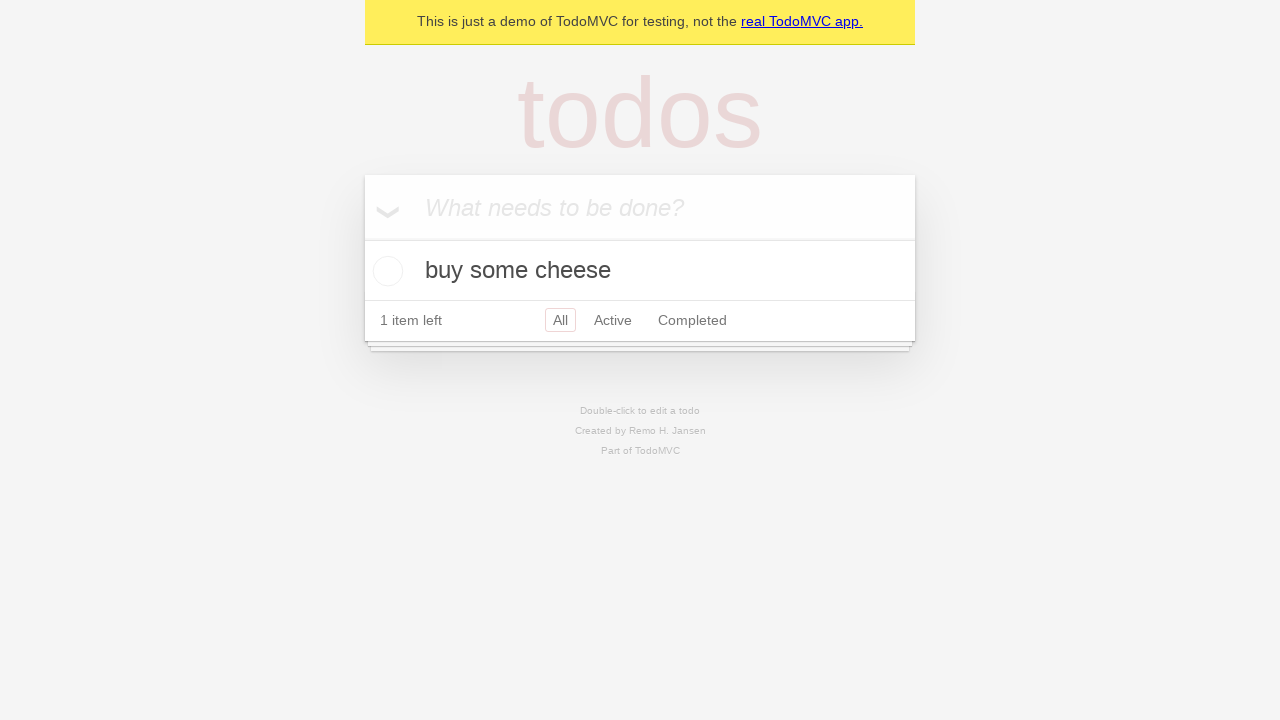

Filled second todo input with 'feed the cat' on internal:attr=[placeholder="What needs to be done?"i]
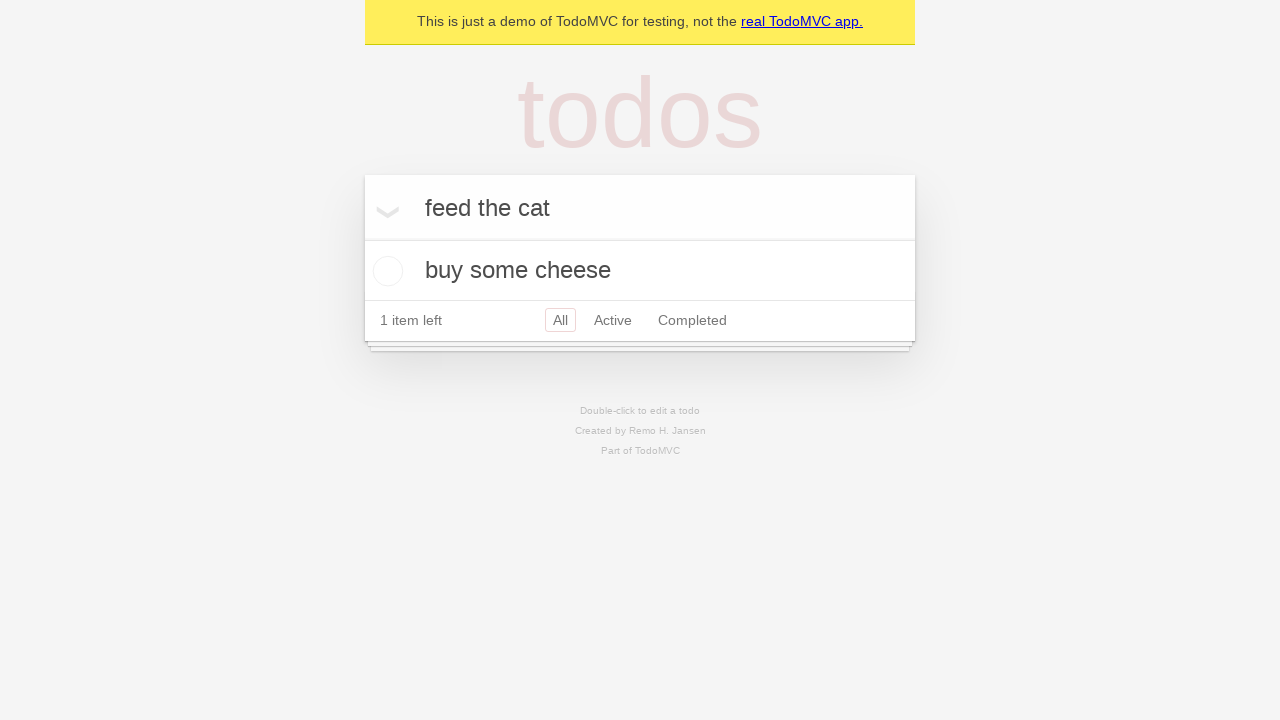

Pressed Enter to add second todo on internal:attr=[placeholder="What needs to be done?"i]
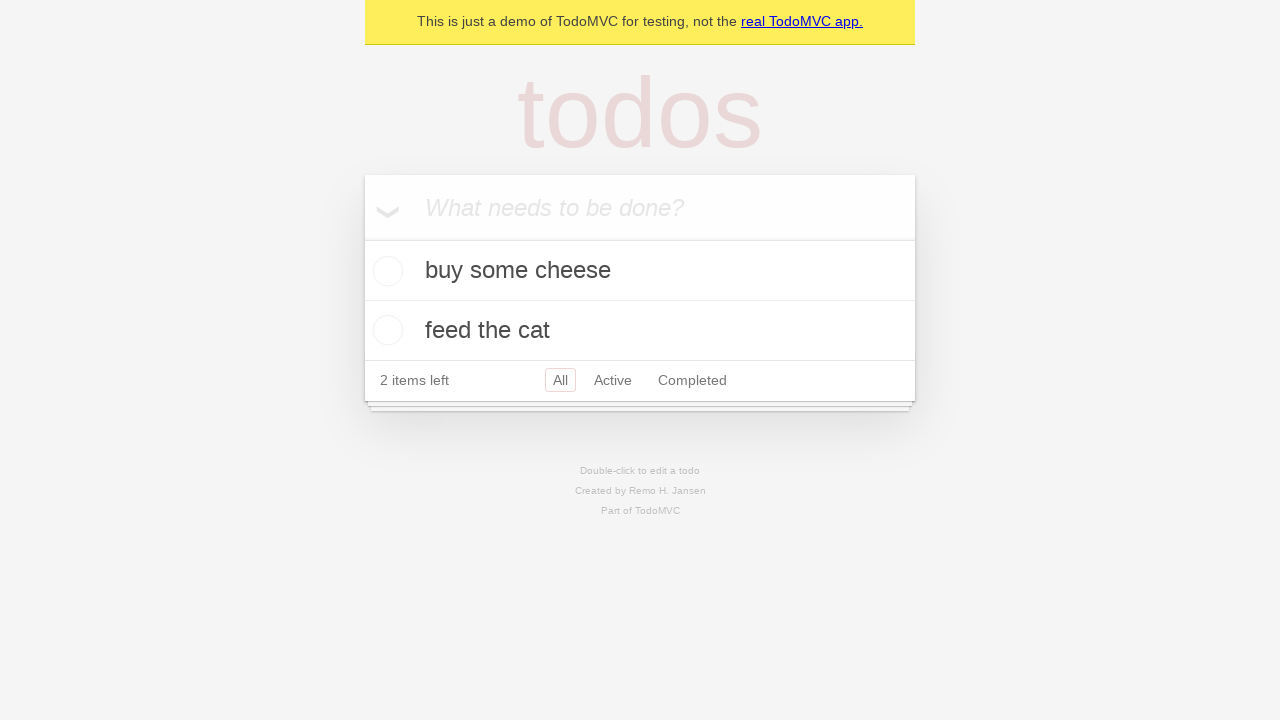

Filled third todo input with 'book a doctors appointment' on internal:attr=[placeholder="What needs to be done?"i]
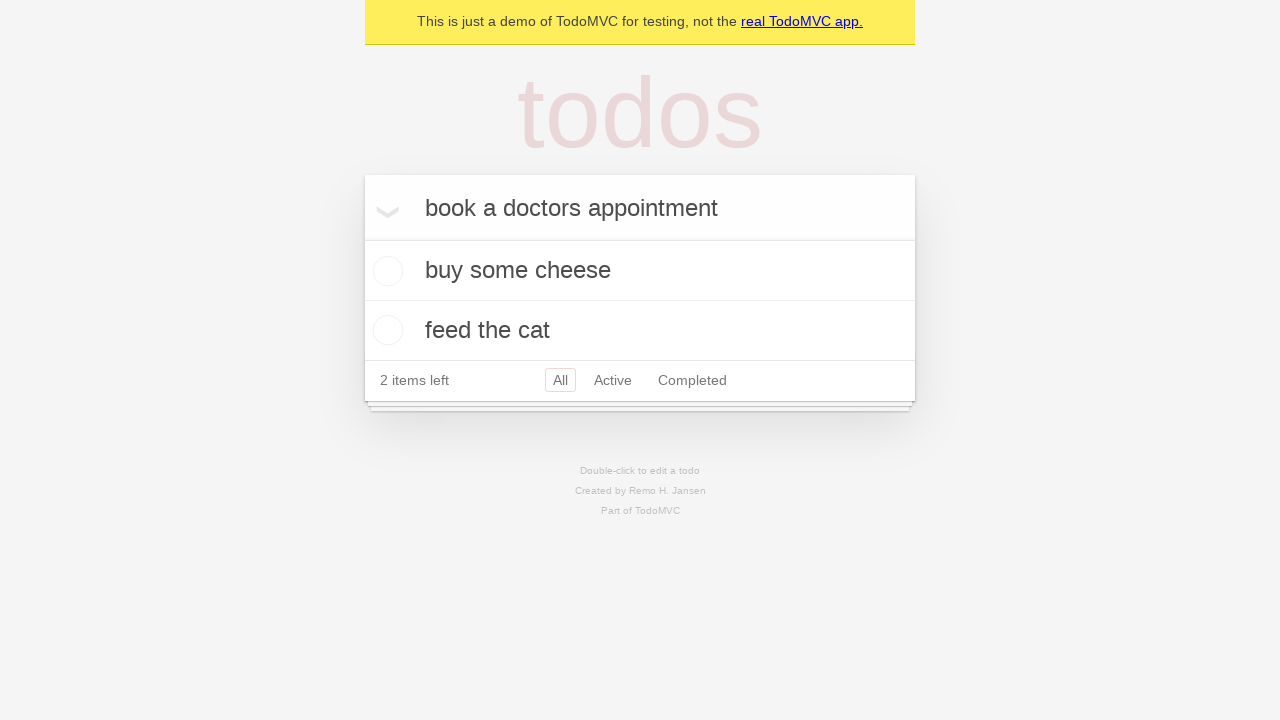

Pressed Enter to add third todo on internal:attr=[placeholder="What needs to be done?"i]
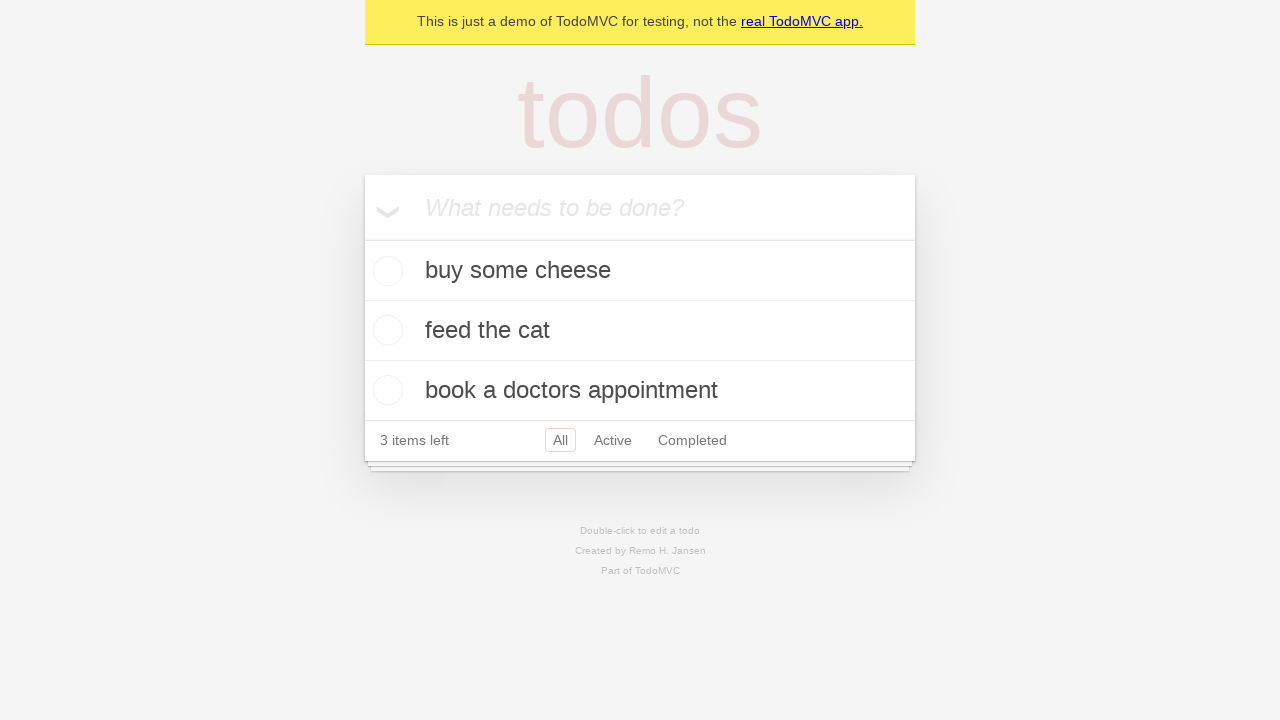

Clicked toggle-all checkbox to mark all items as completed at (362, 238) on internal:label="Mark all as complete"i
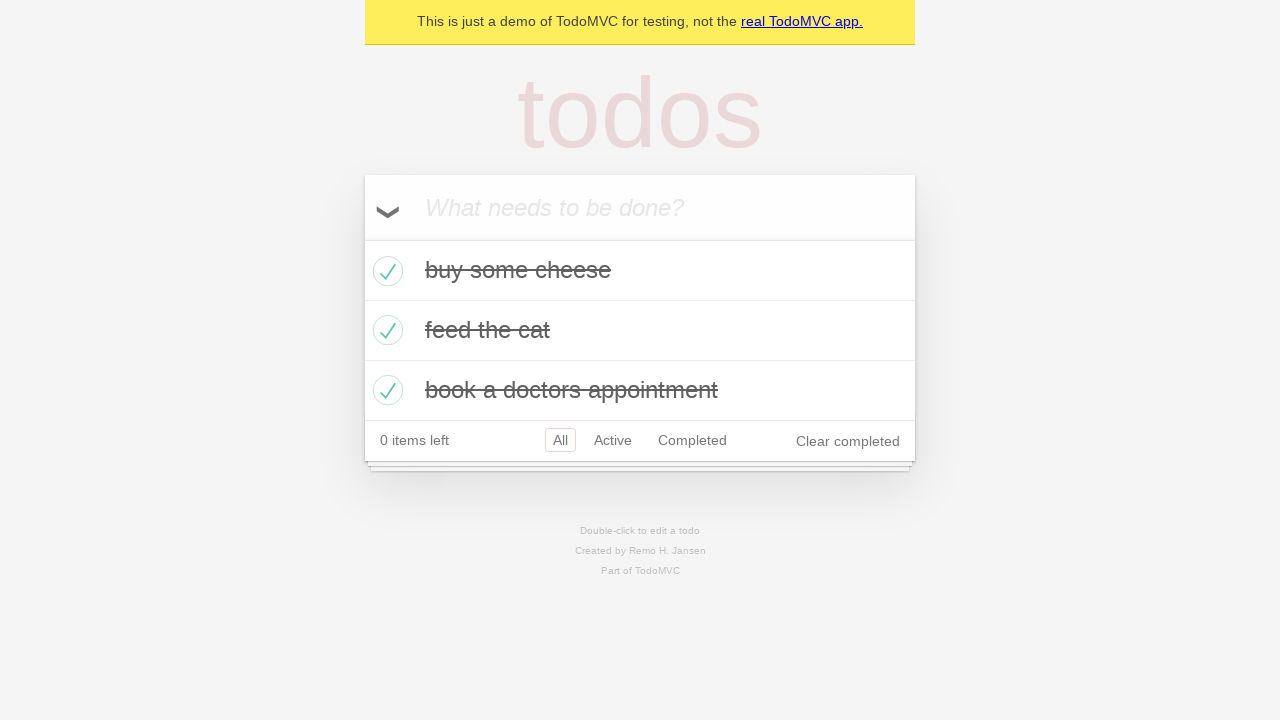

Verified that todo items are marked as completed
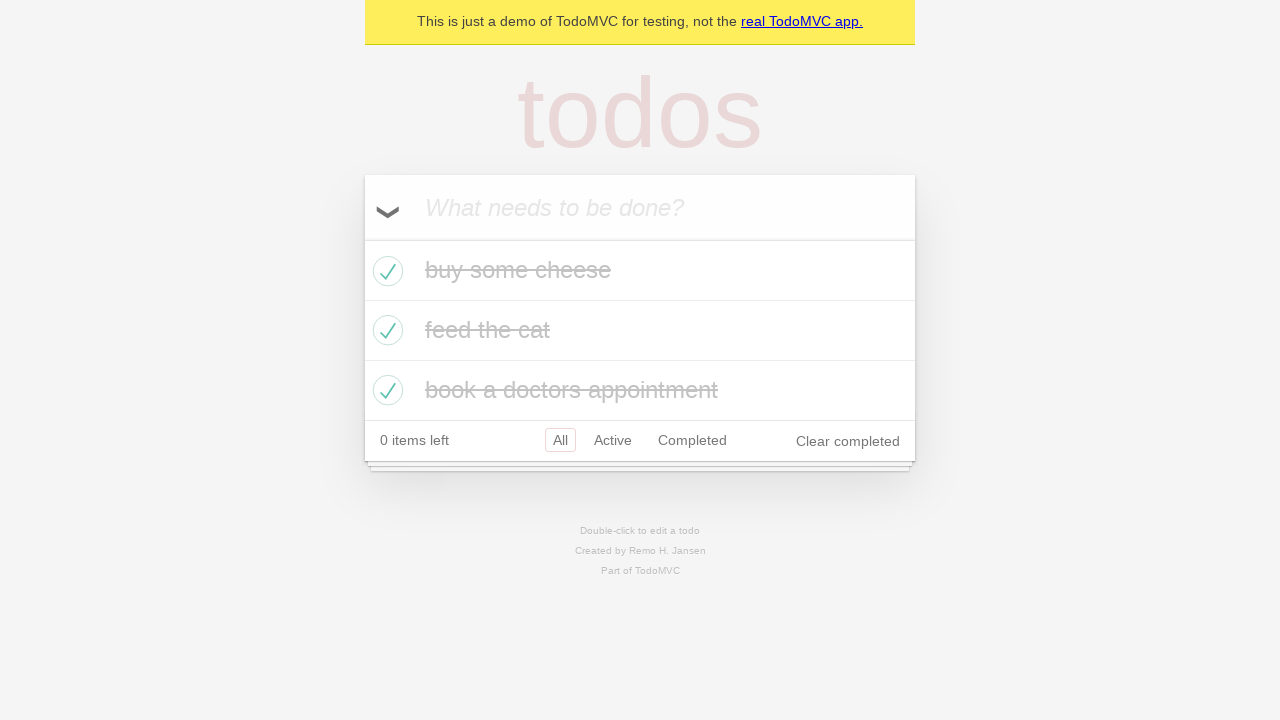

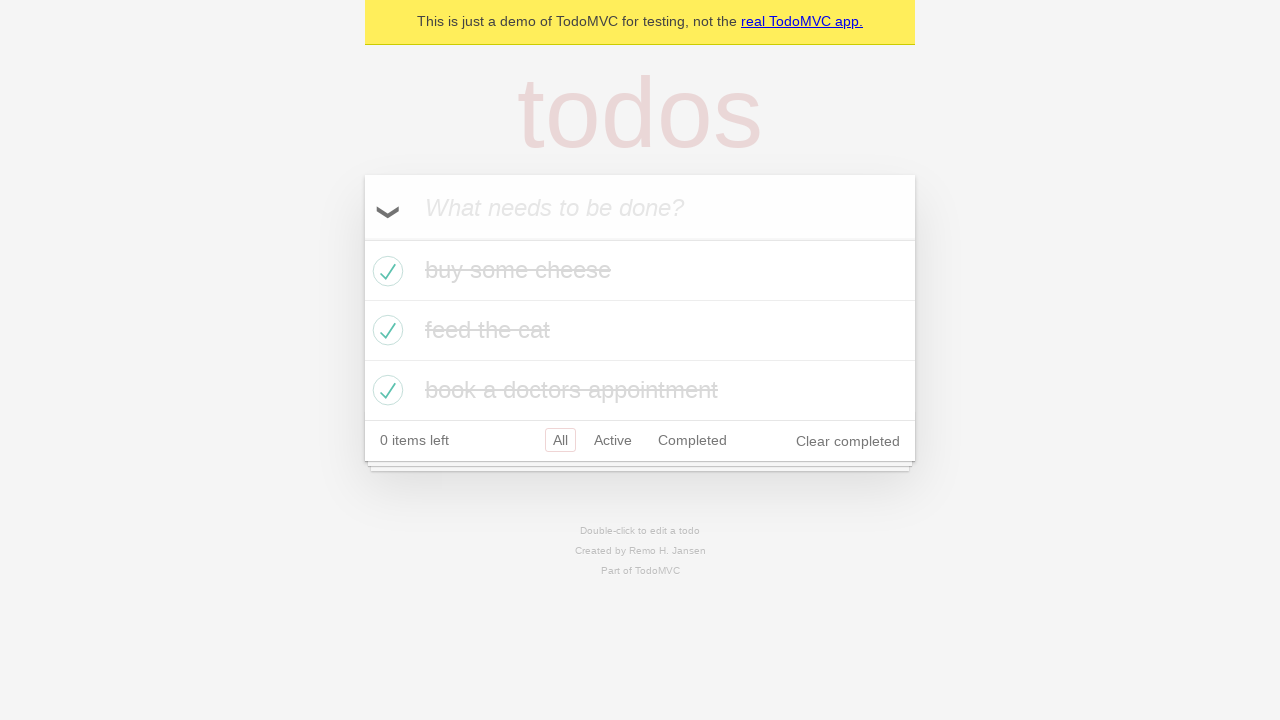